Tests sortable data tables by navigating to the tables page and examining column data

Starting URL: http://the-internet.herokuapp.com/

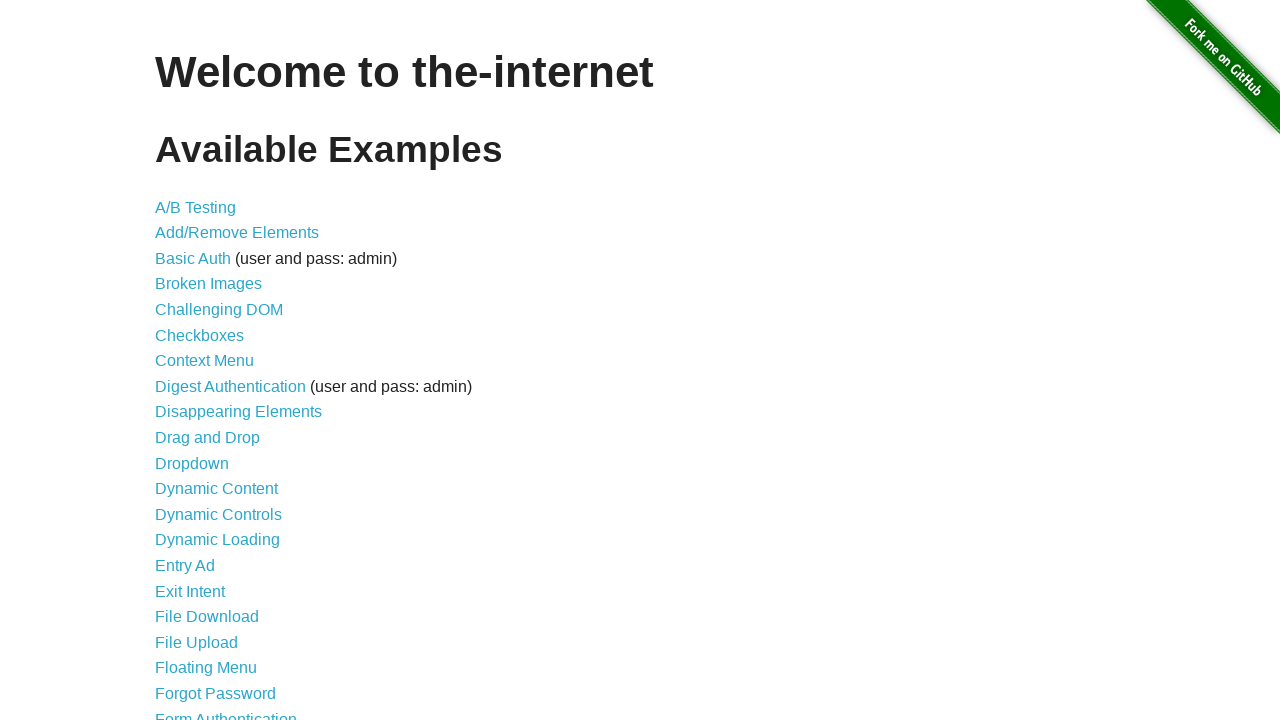

Clicked on Sortable Data Tables link at (230, 574) on a[href='/tables']
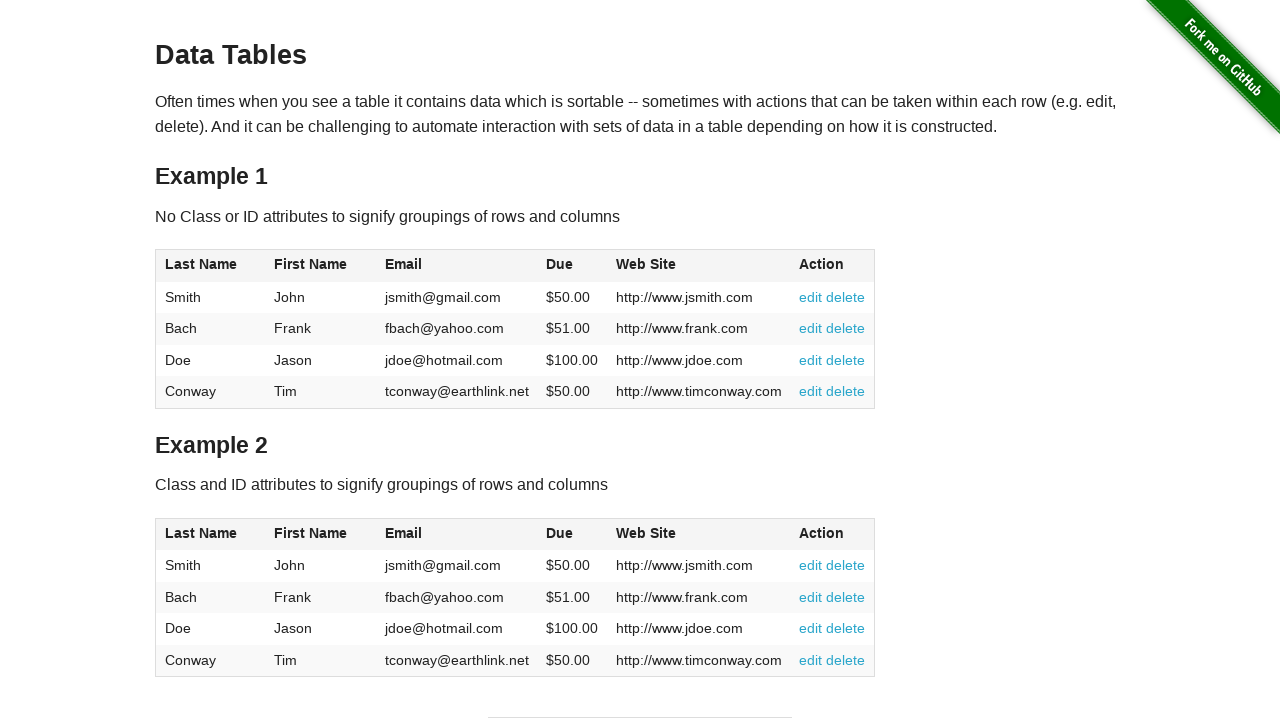

Sortable data table loaded
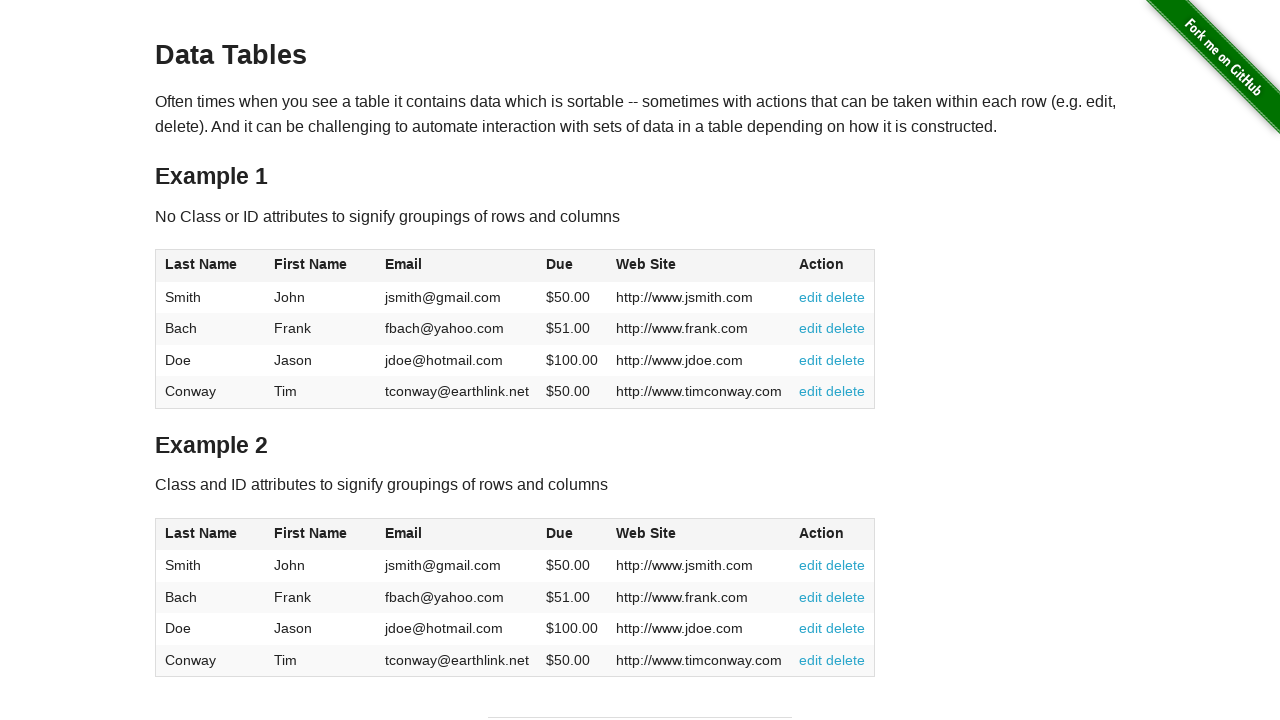

Navigated back from tables page
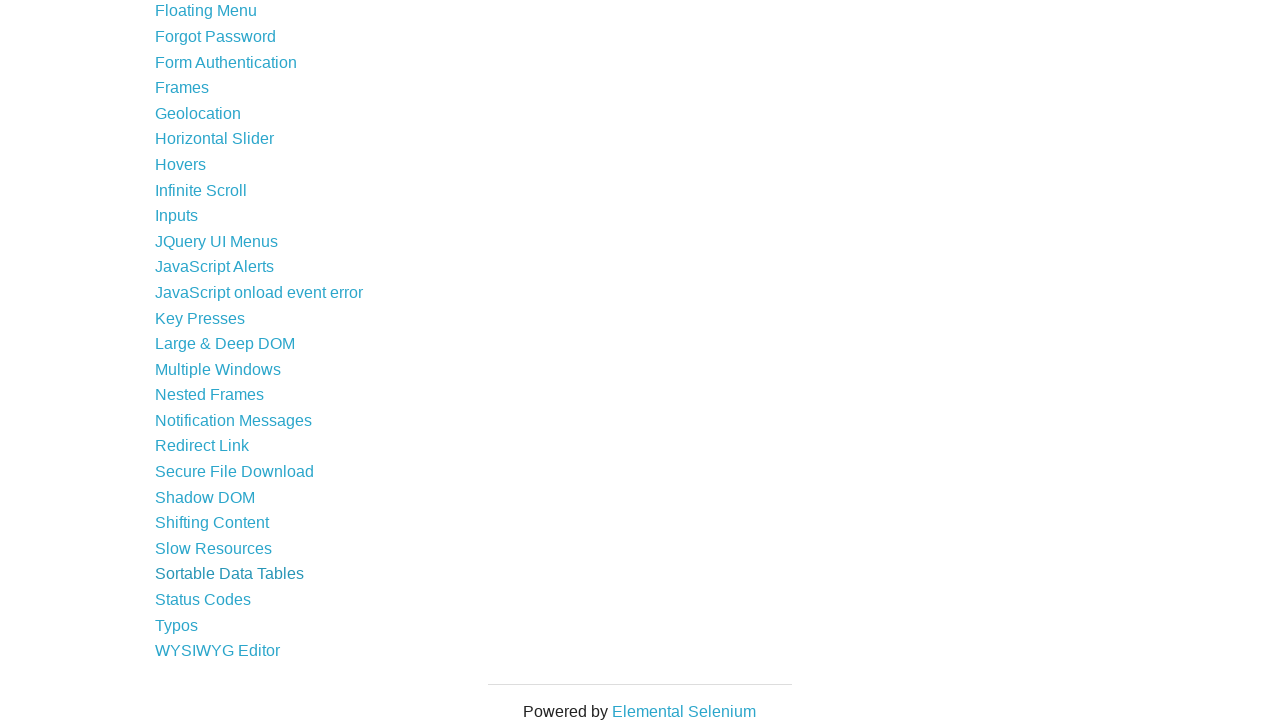

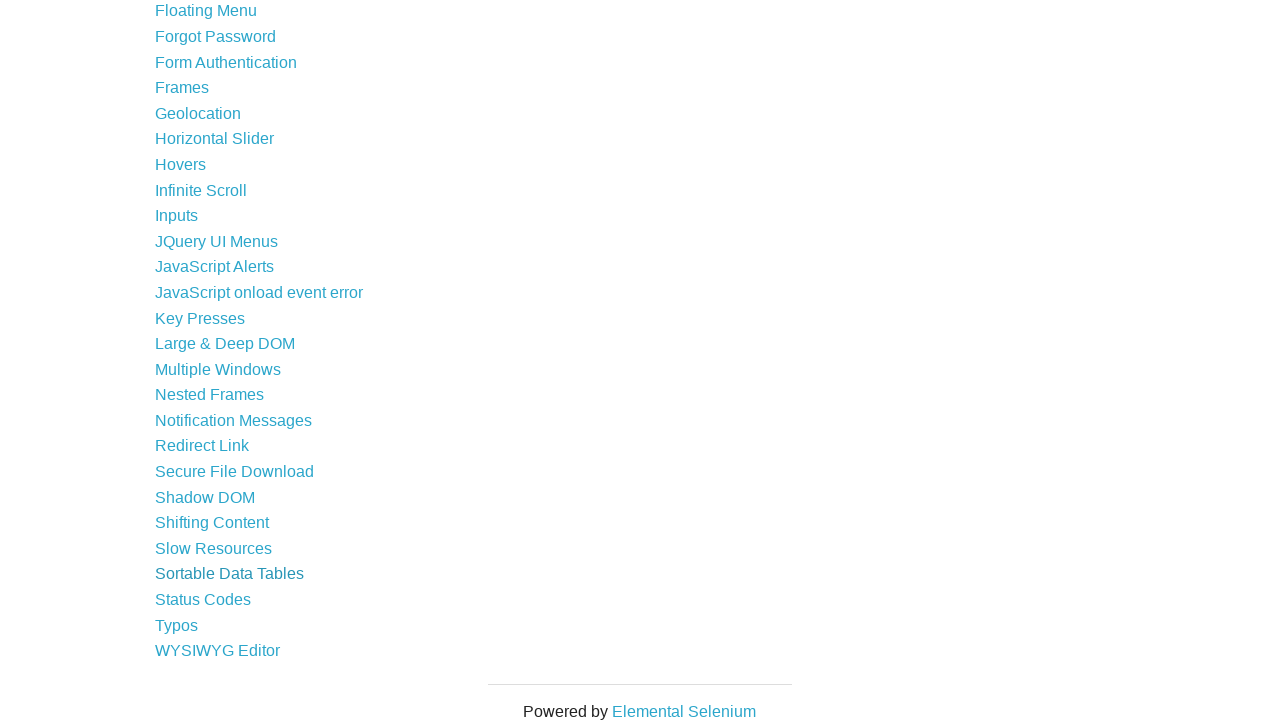